Tests checkbox functionality by clicking a checkbox to select it, verifying it's selected, then clicking again to deselect it and verifying it's deselected. Also counts the total number of checkboxes on the page.

Starting URL: https://rahulshettyacademy.com/AutomationPractice/

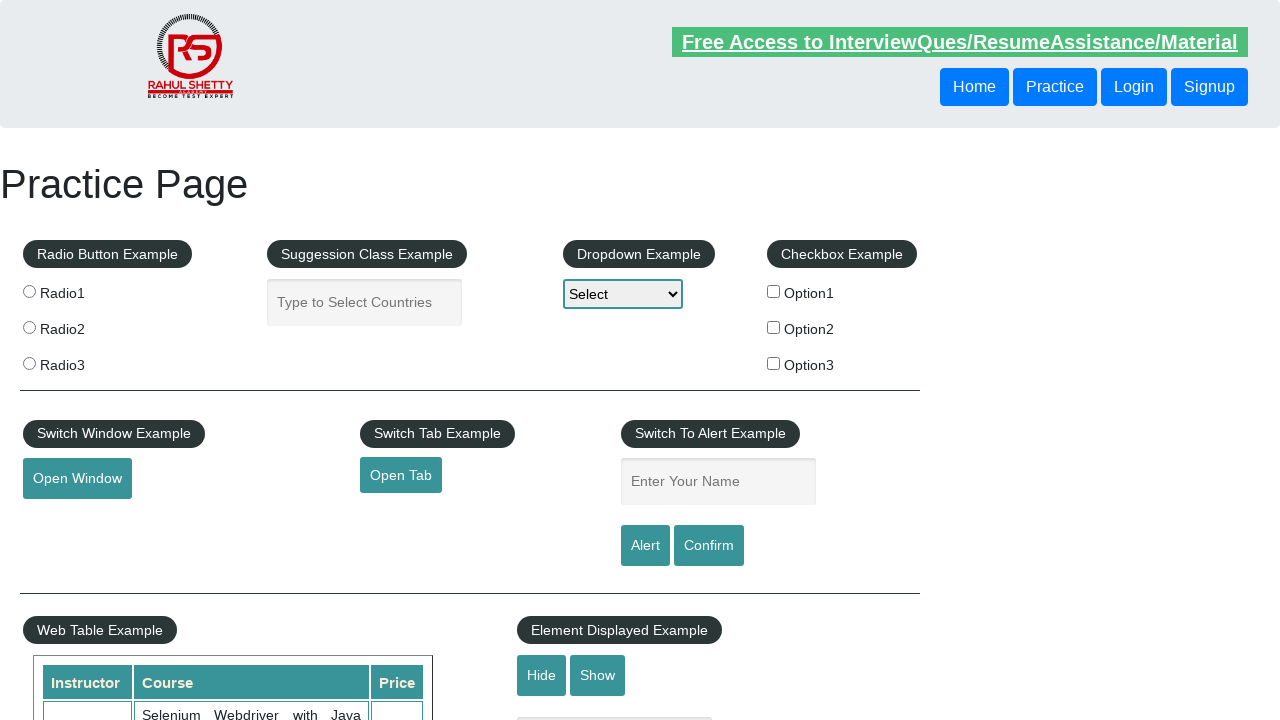

Clicked first checkbox to select it at (774, 291) on #checkBoxOption1
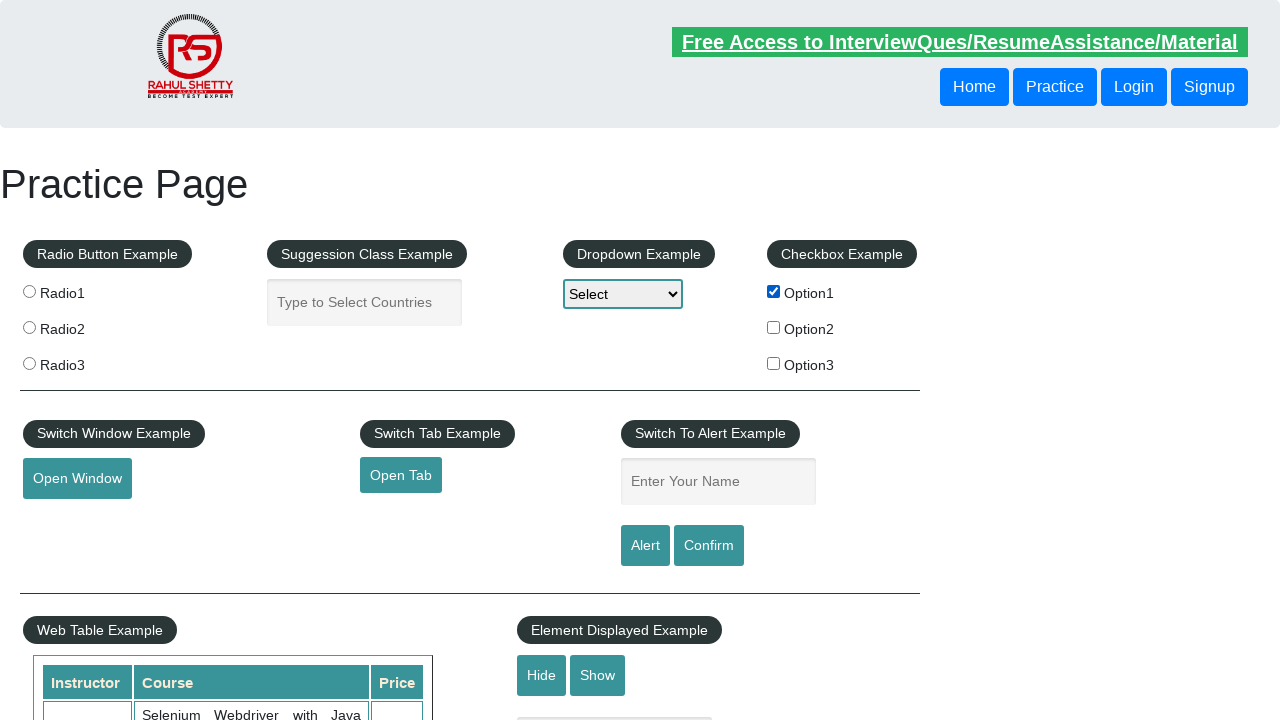

Verified first checkbox is selected
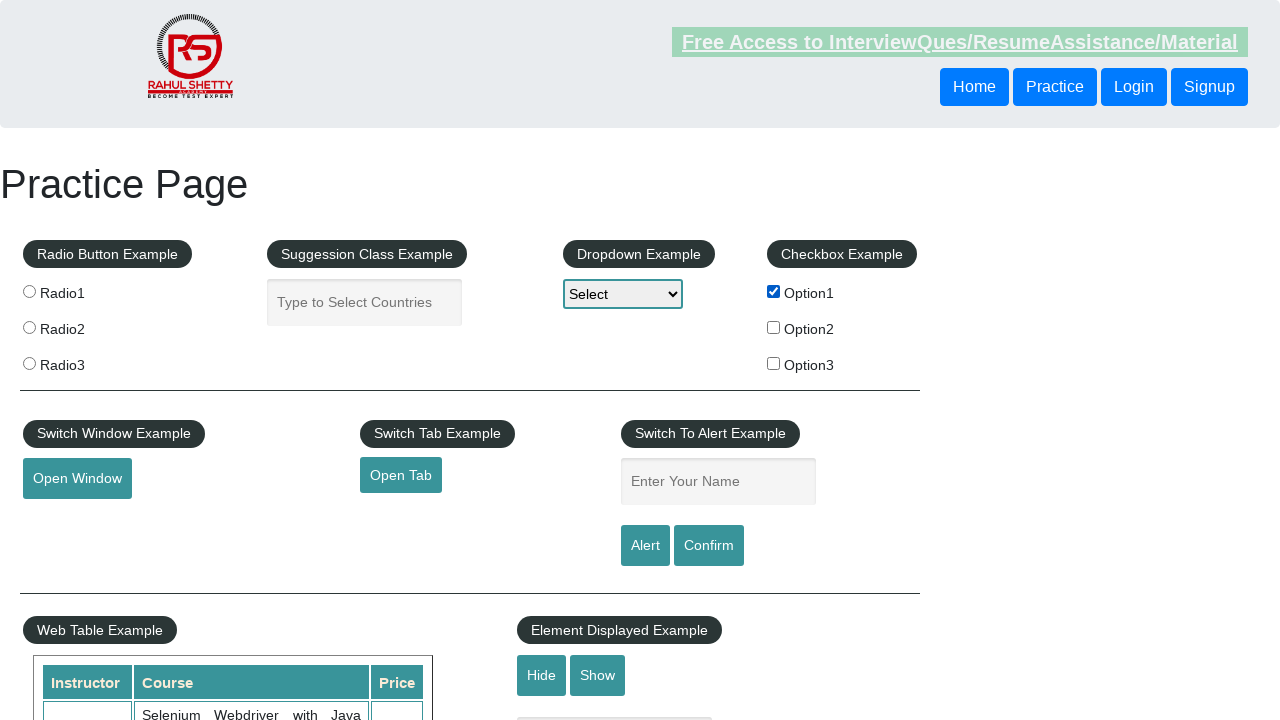

Clicked first checkbox to deselect it at (774, 291) on #checkBoxOption1
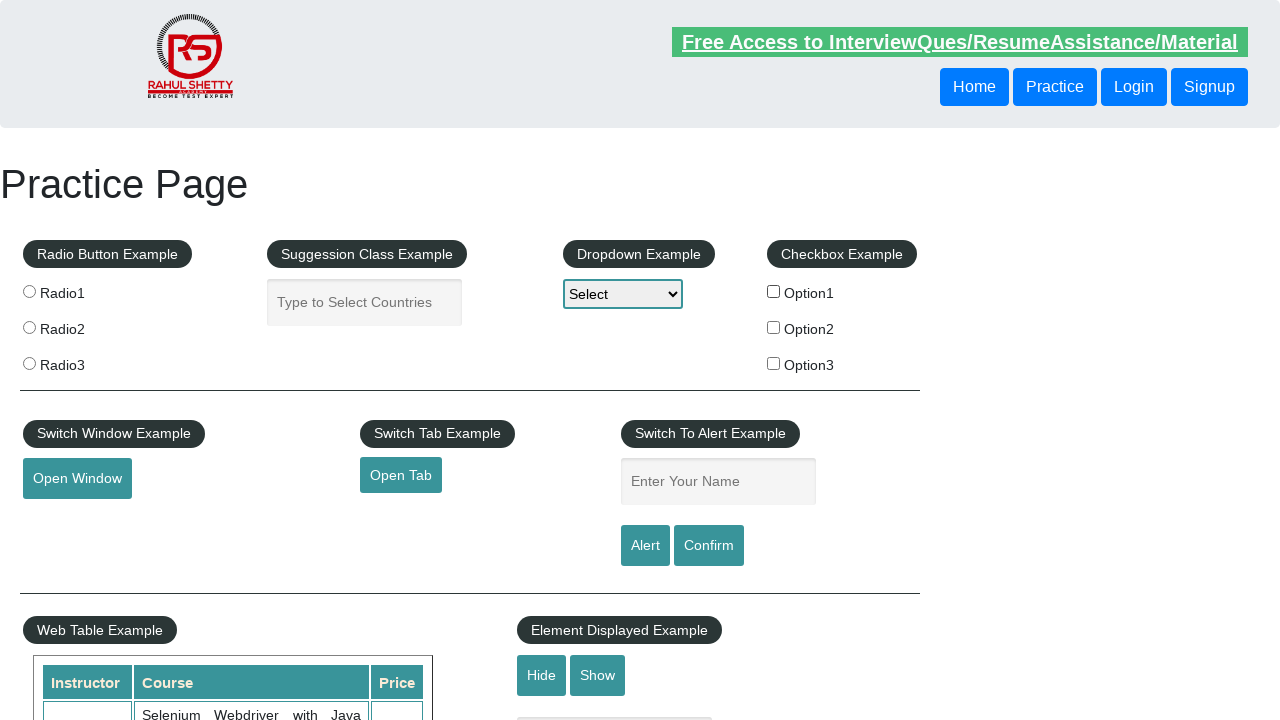

Verified first checkbox is deselected
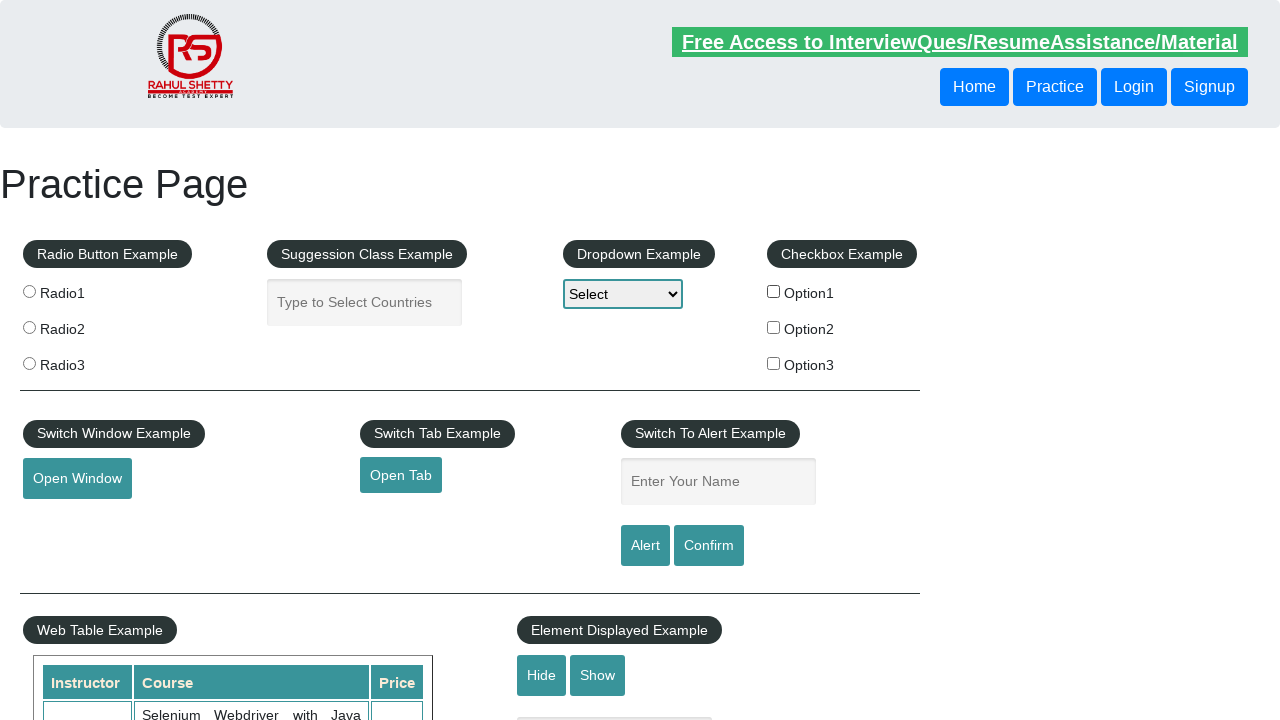

Located all checkboxes on the page
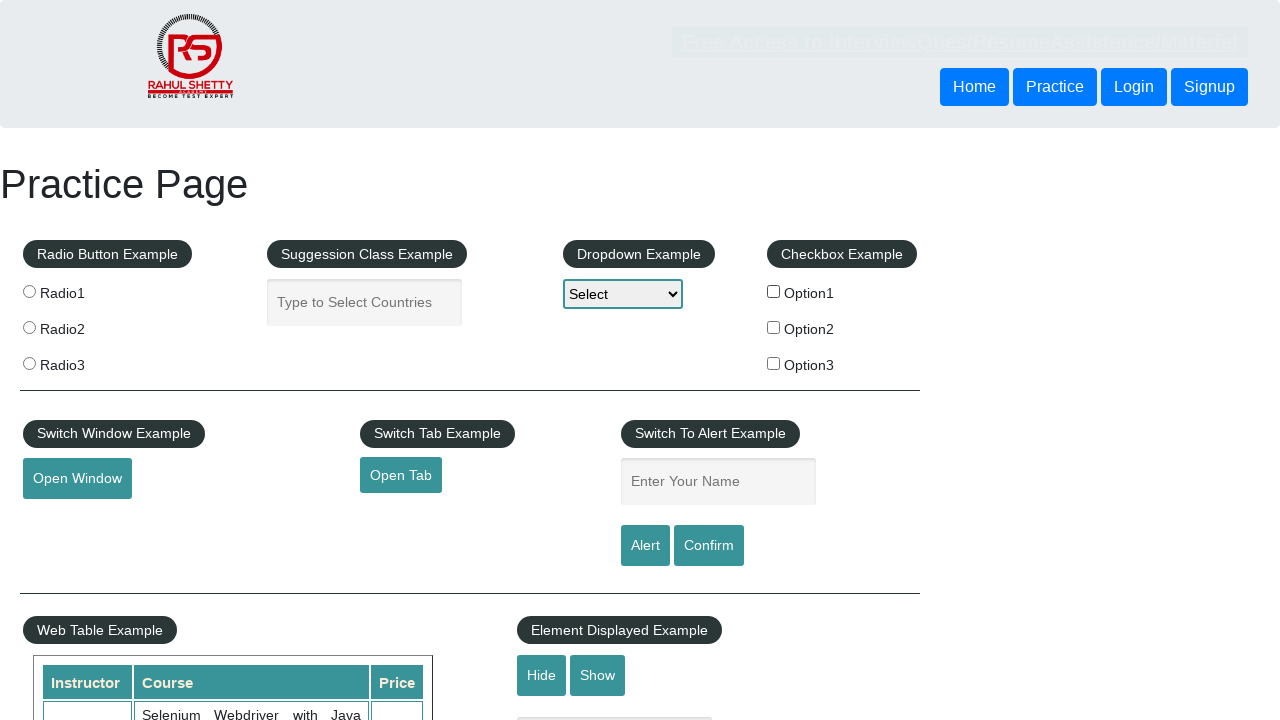

Counted total checkboxes on page: 3
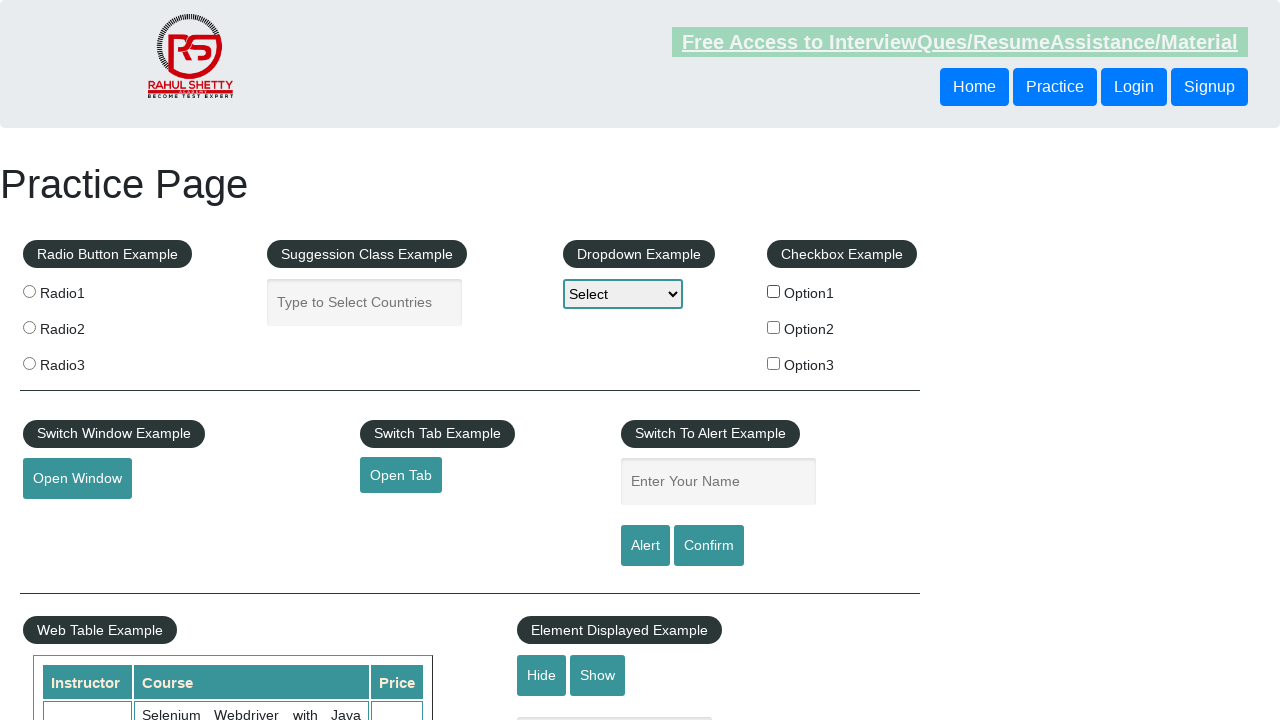

Printed checkbox count: 3
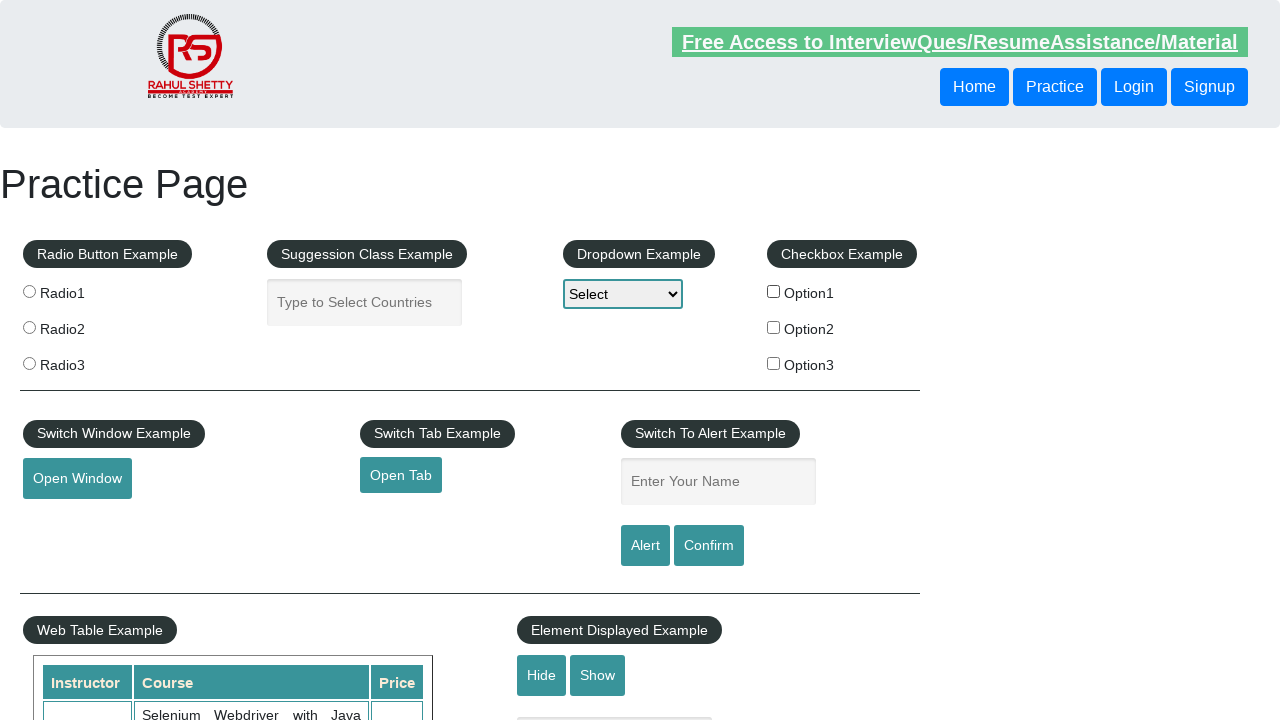

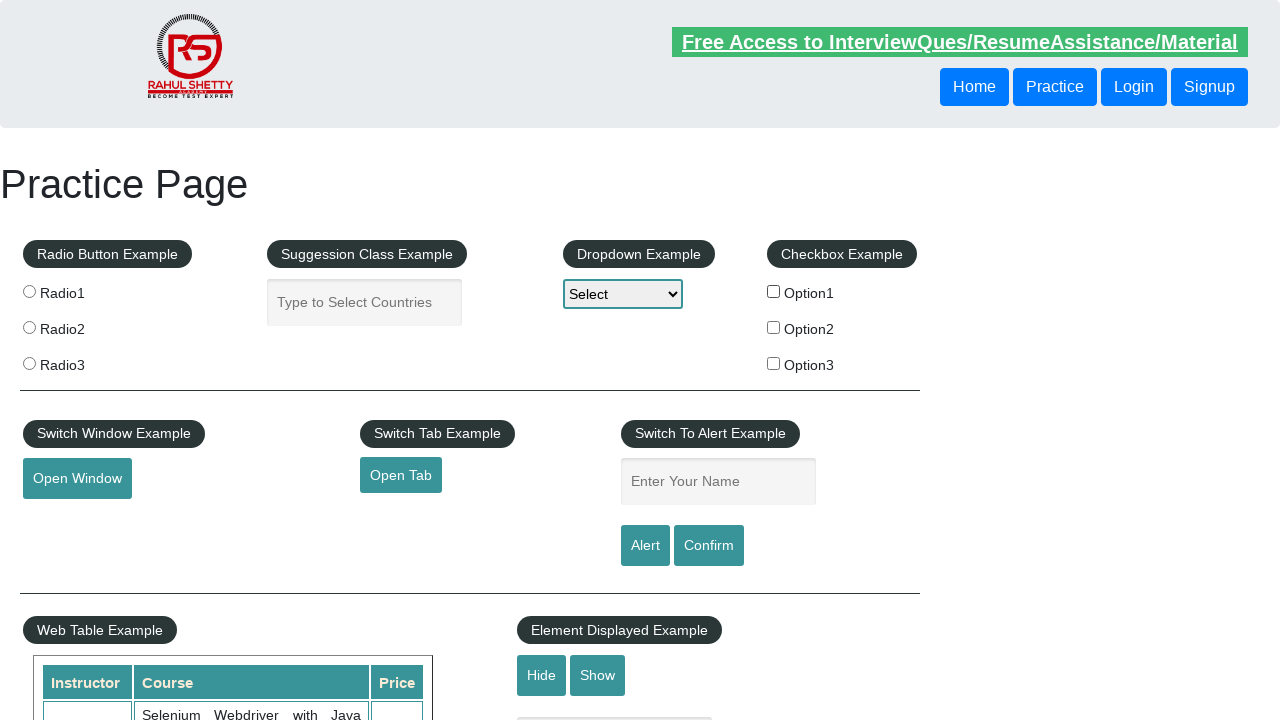